Tests drag and drop functionality on jQuery UI demo page by dragging an element and dropping it onto a target droppable area within an iframe.

Starting URL: https://jqueryui.com/droppable/

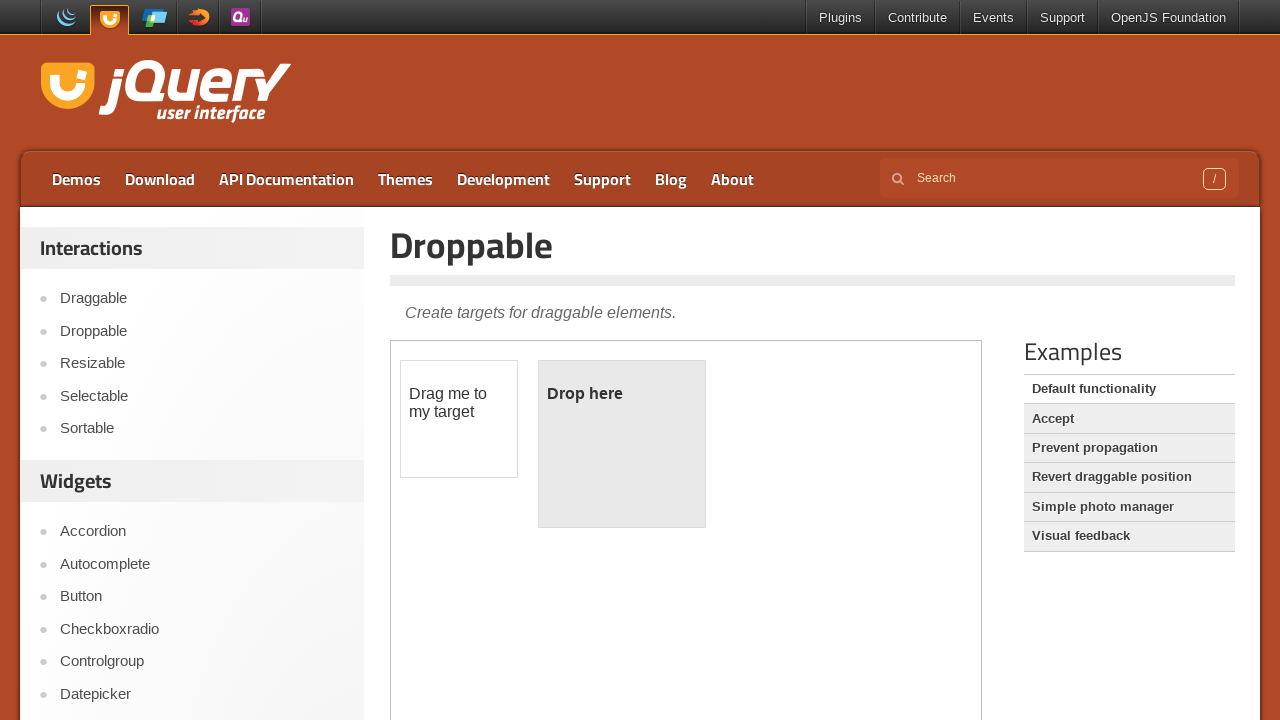

Located demo iframe containing drag and drop elements
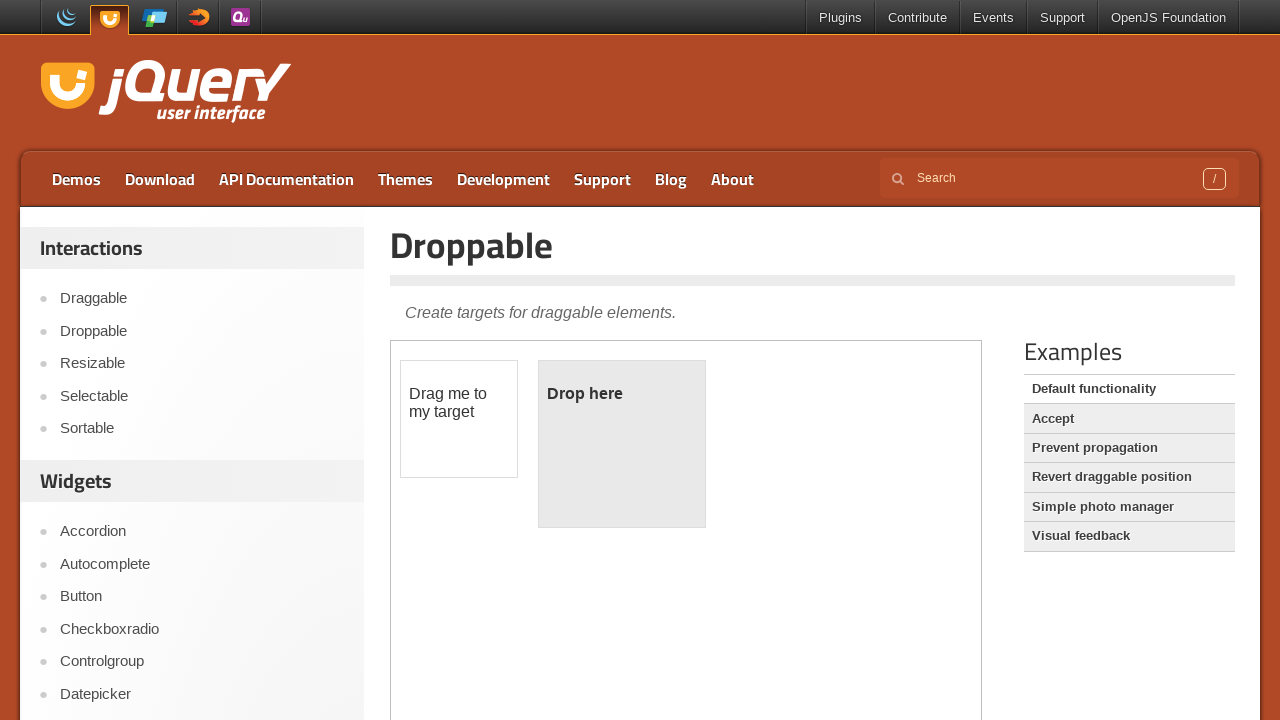

Located draggable element within iframe
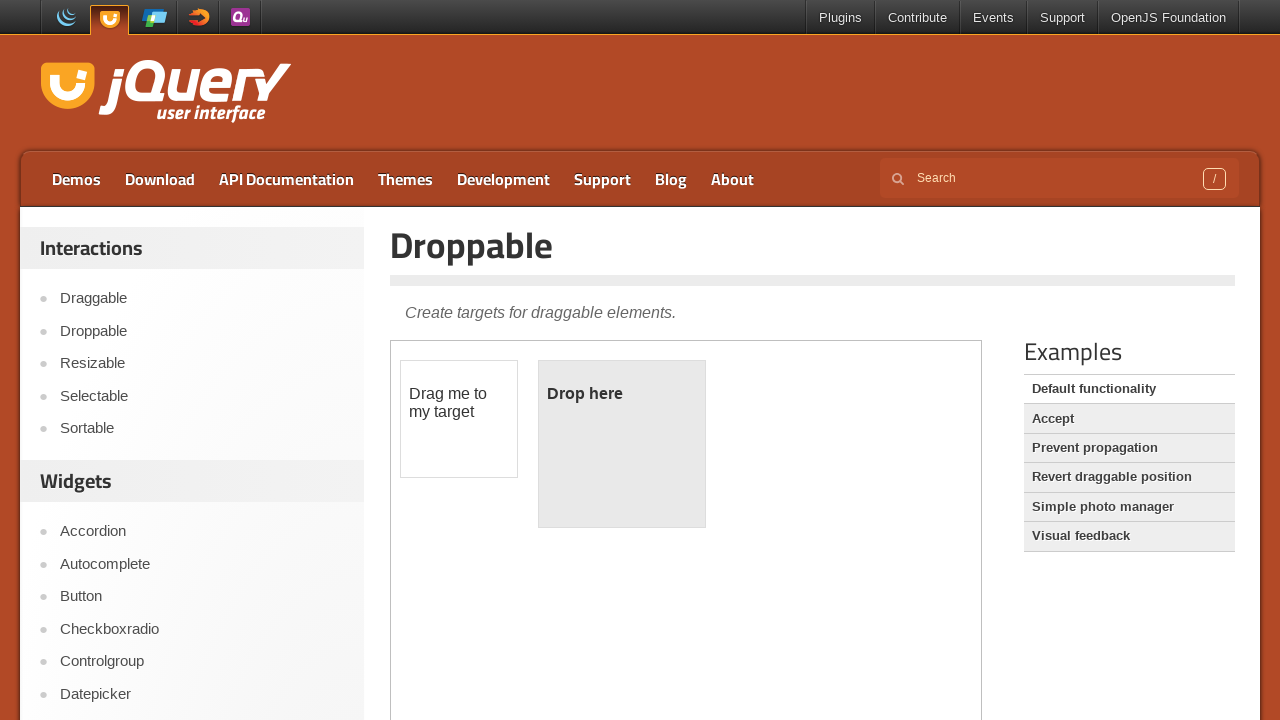

Located droppable target element within iframe
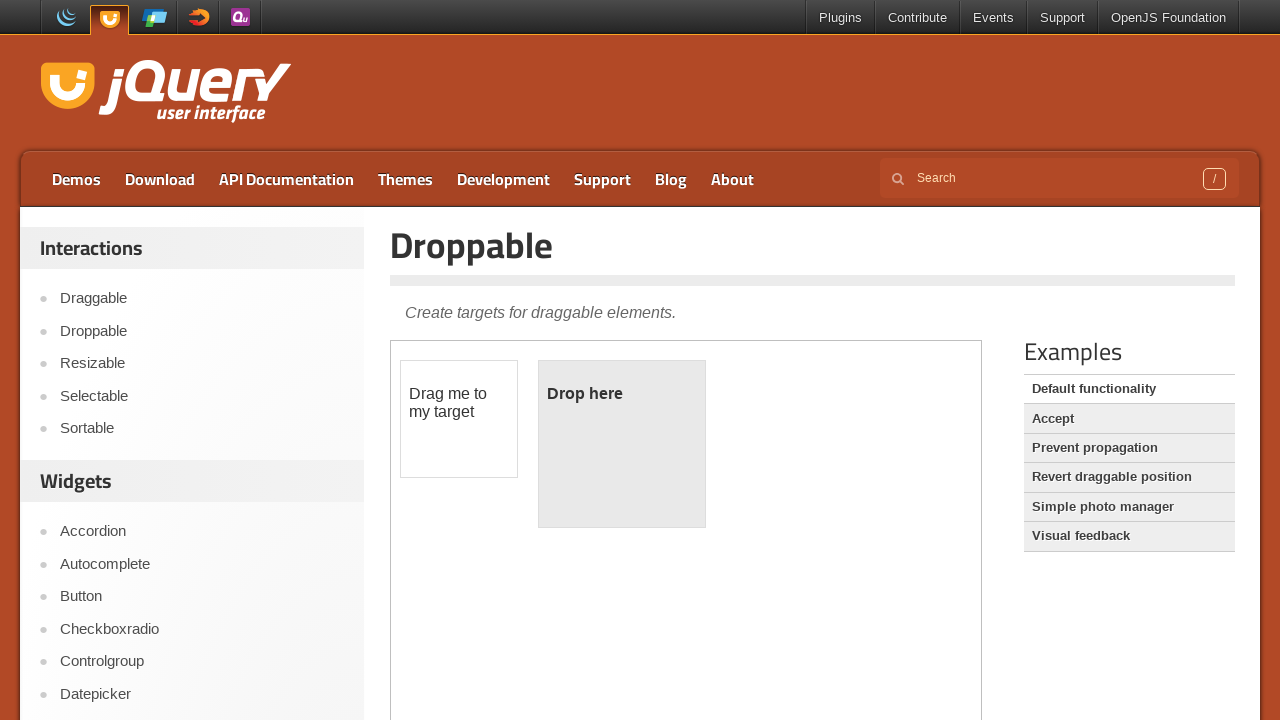

Dragged element onto droppable target area at (622, 444)
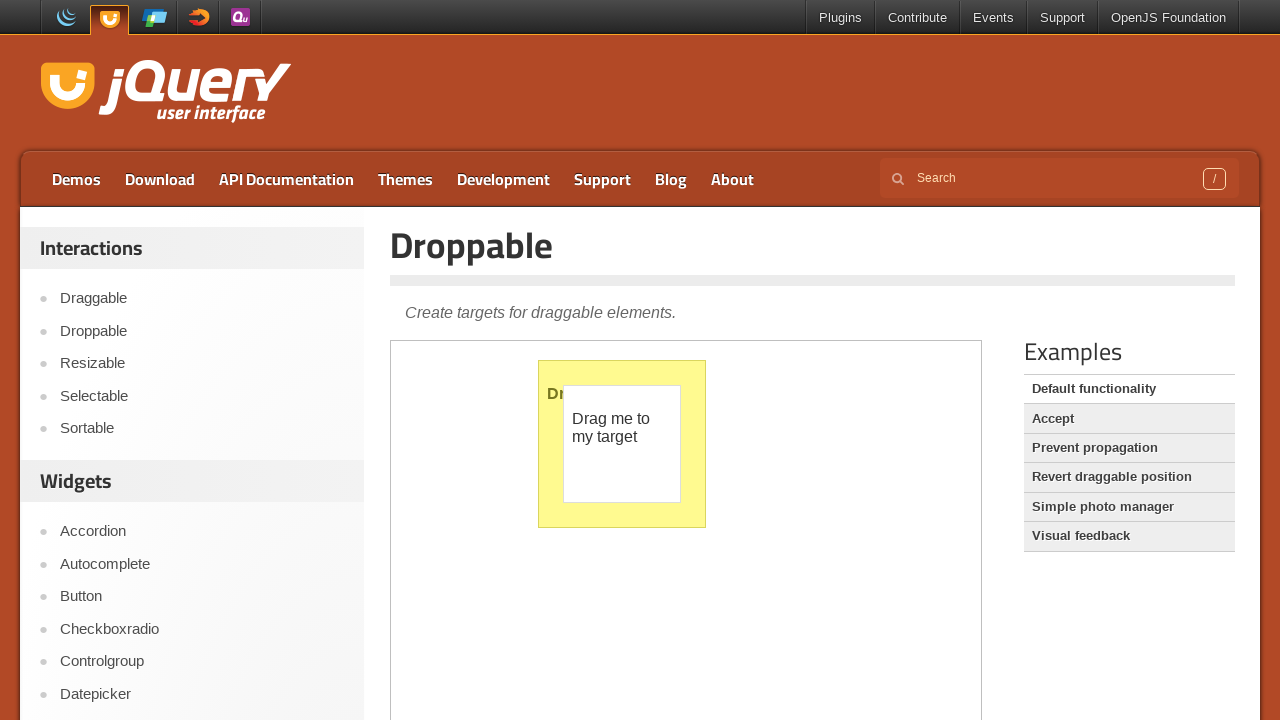

Waited 1 second to observe drag and drop result
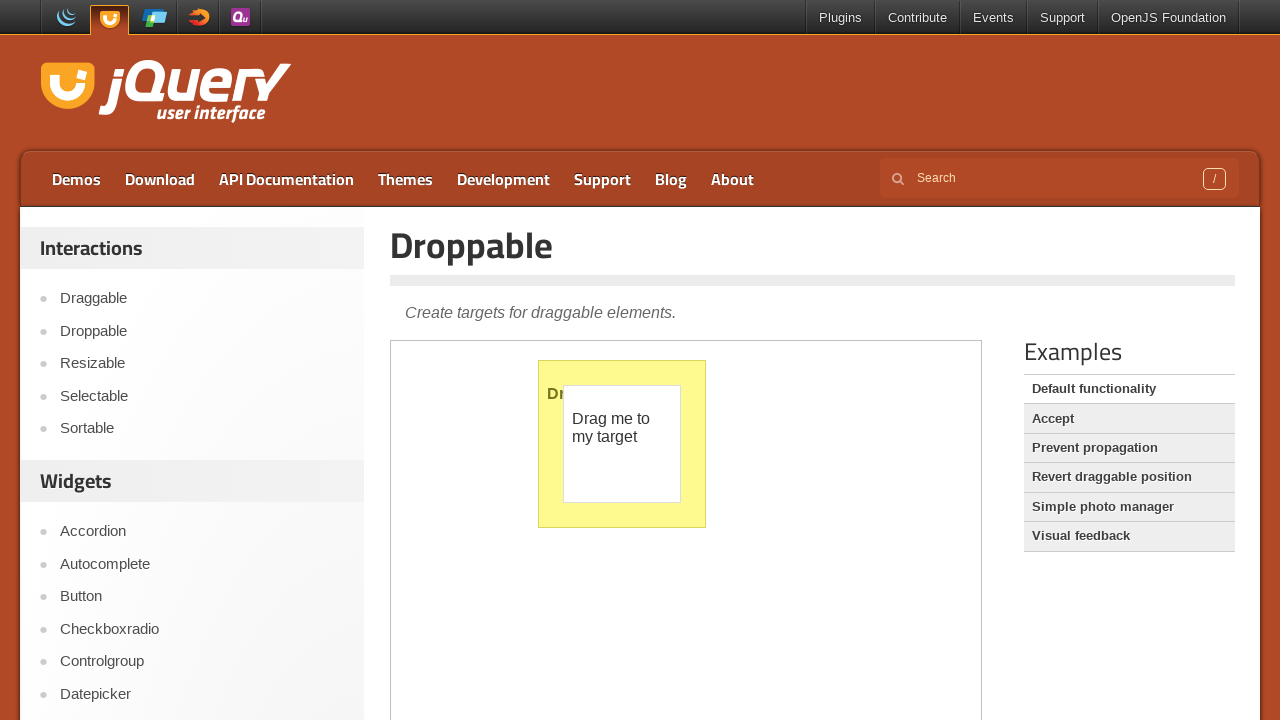

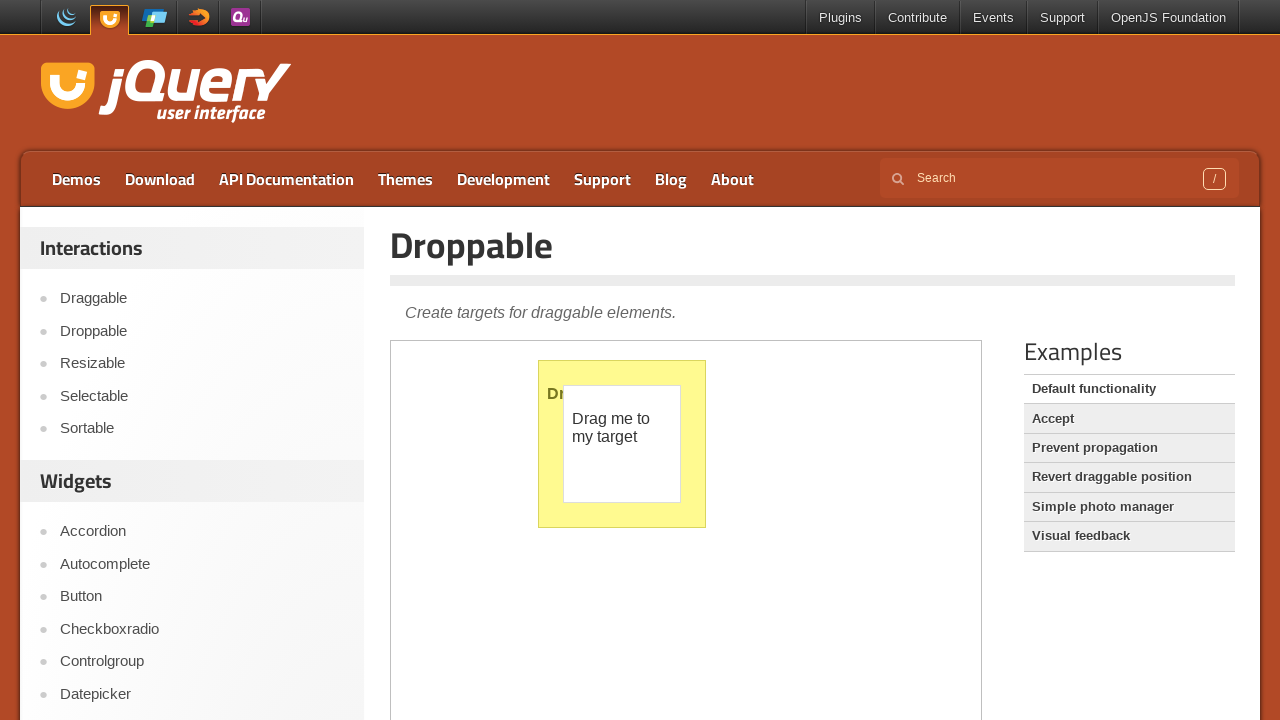